Tests a math quiz page by reading two numbers from the page, calculating their sum, selecting the result from a dropdown, and submitting the answer

Starting URL: http://suninjuly.github.io/selects1.html

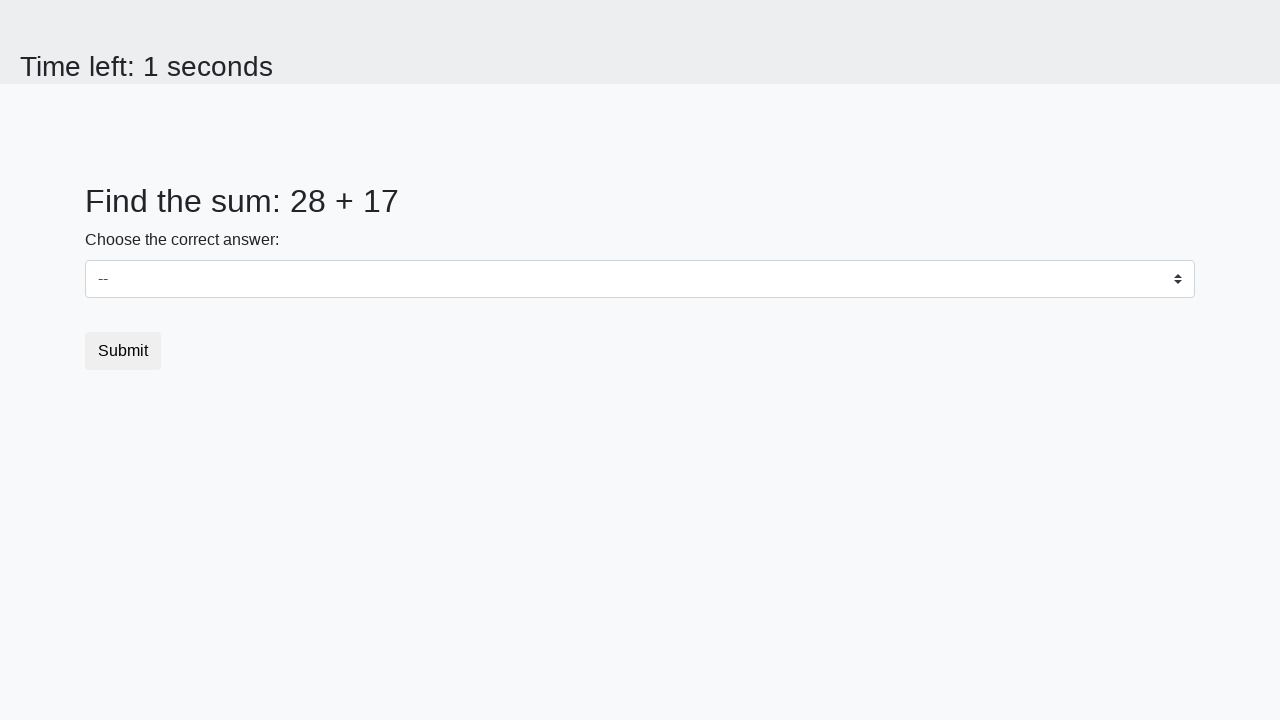

Read first number from page
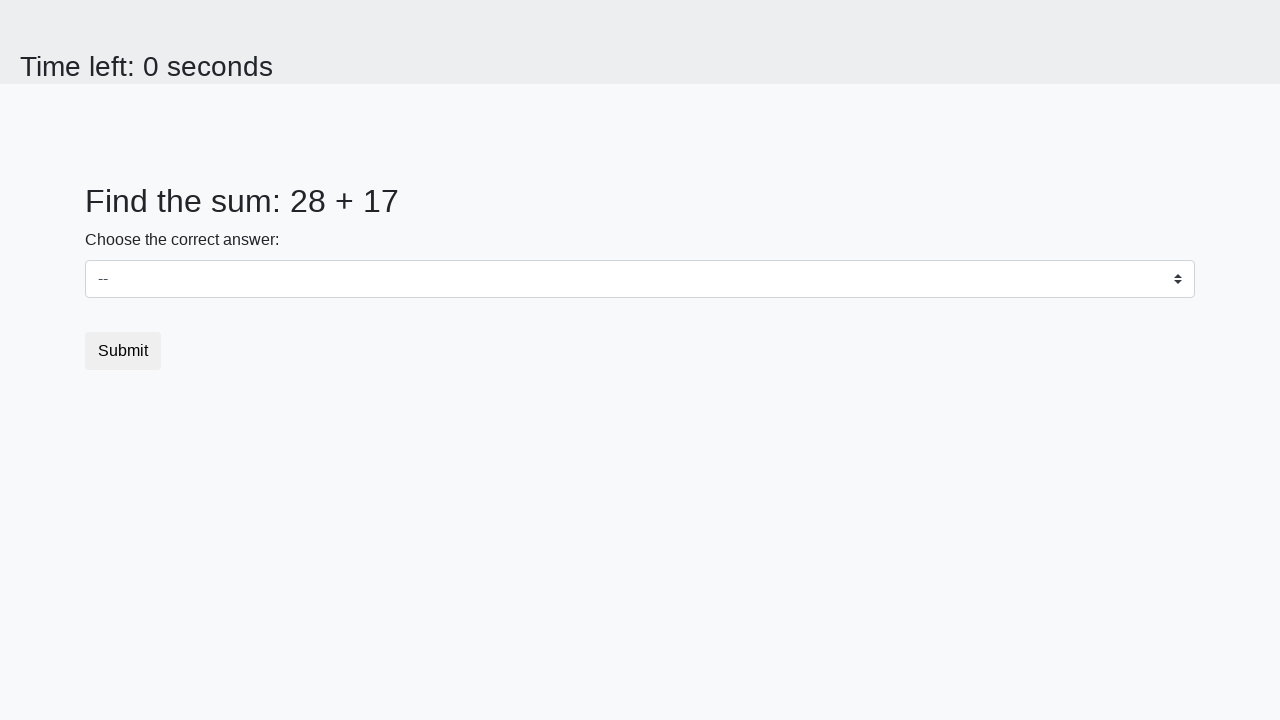

Read second number from page
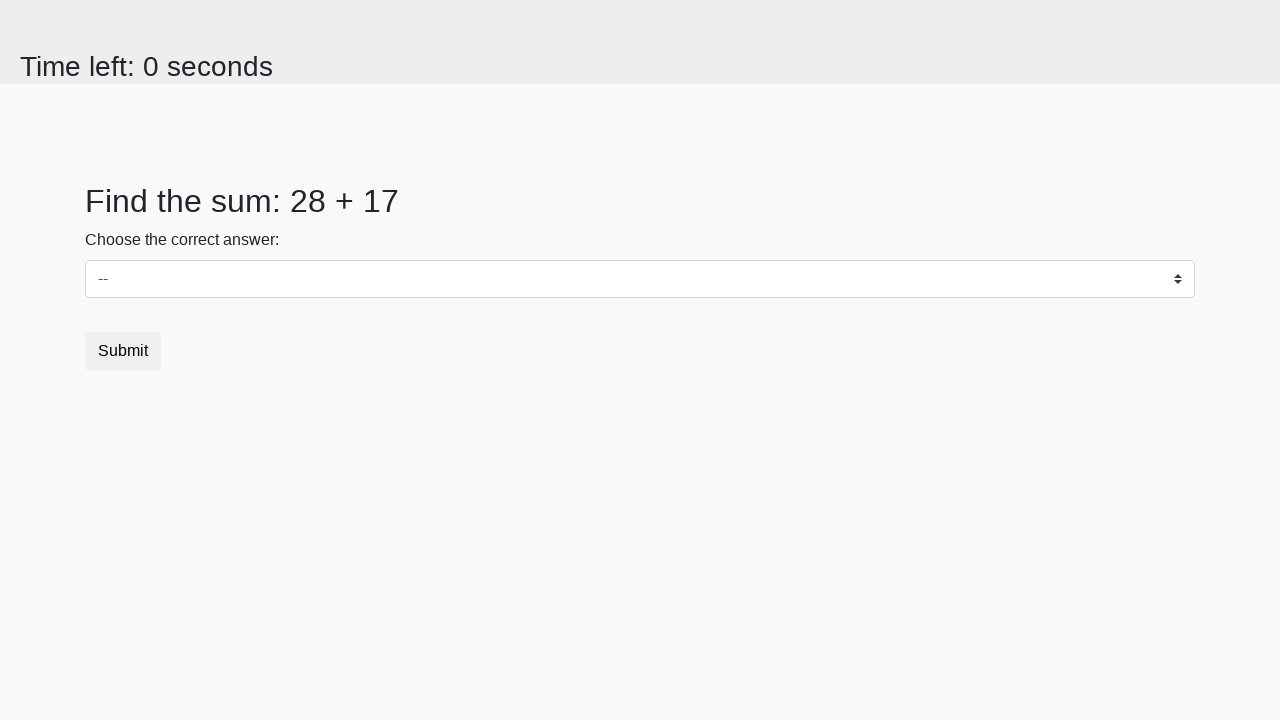

Calculated sum: 28 + 17 = 45
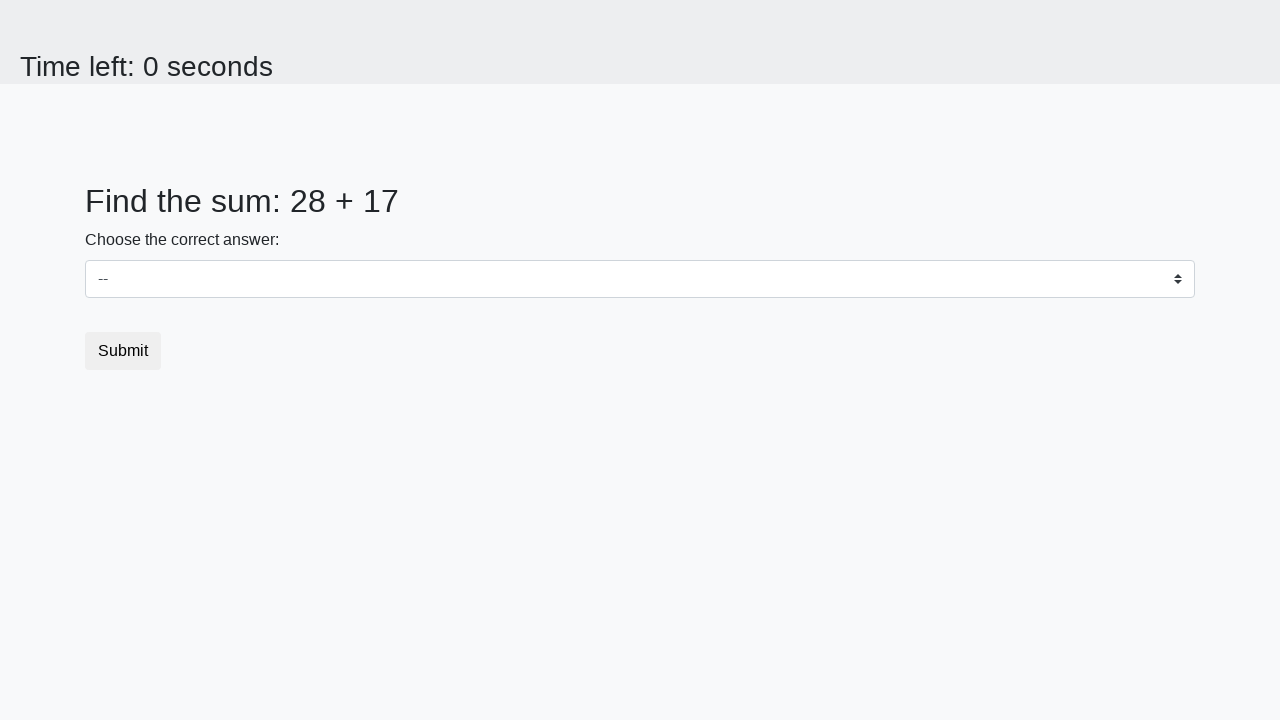

Selected result '45' from dropdown on #dropdown
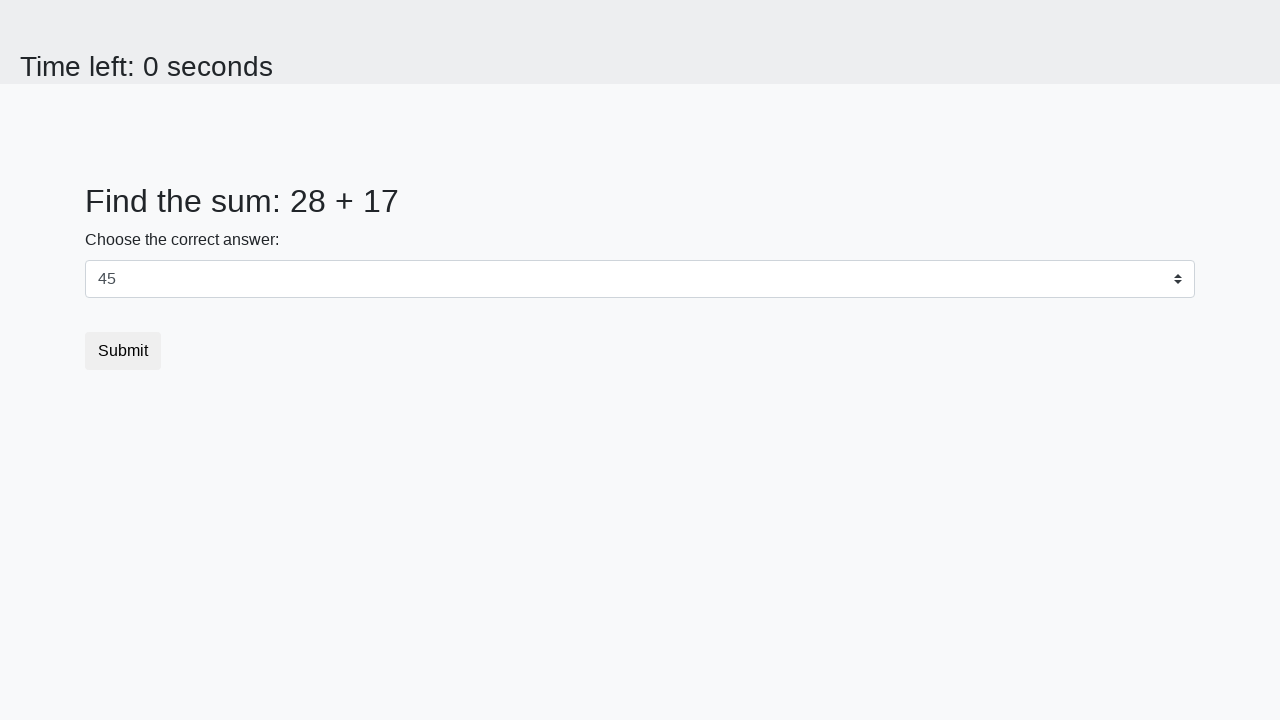

Clicked submit button at (123, 351) on button.btn
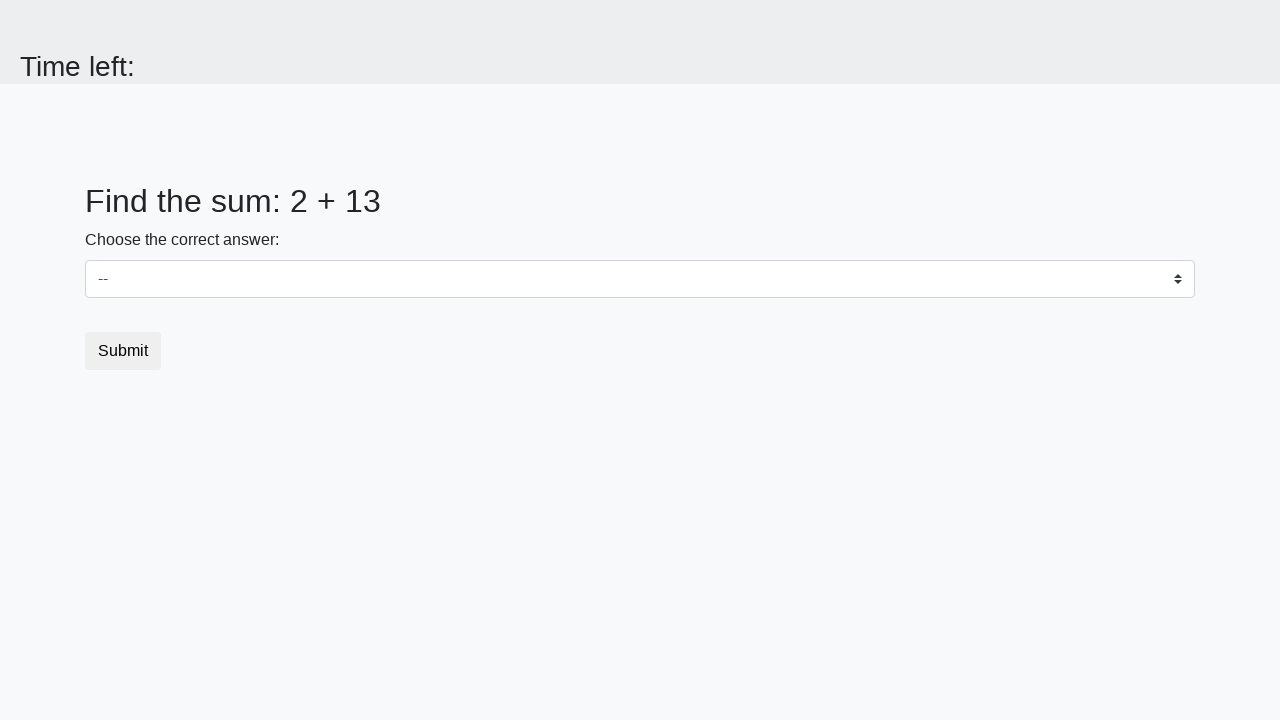

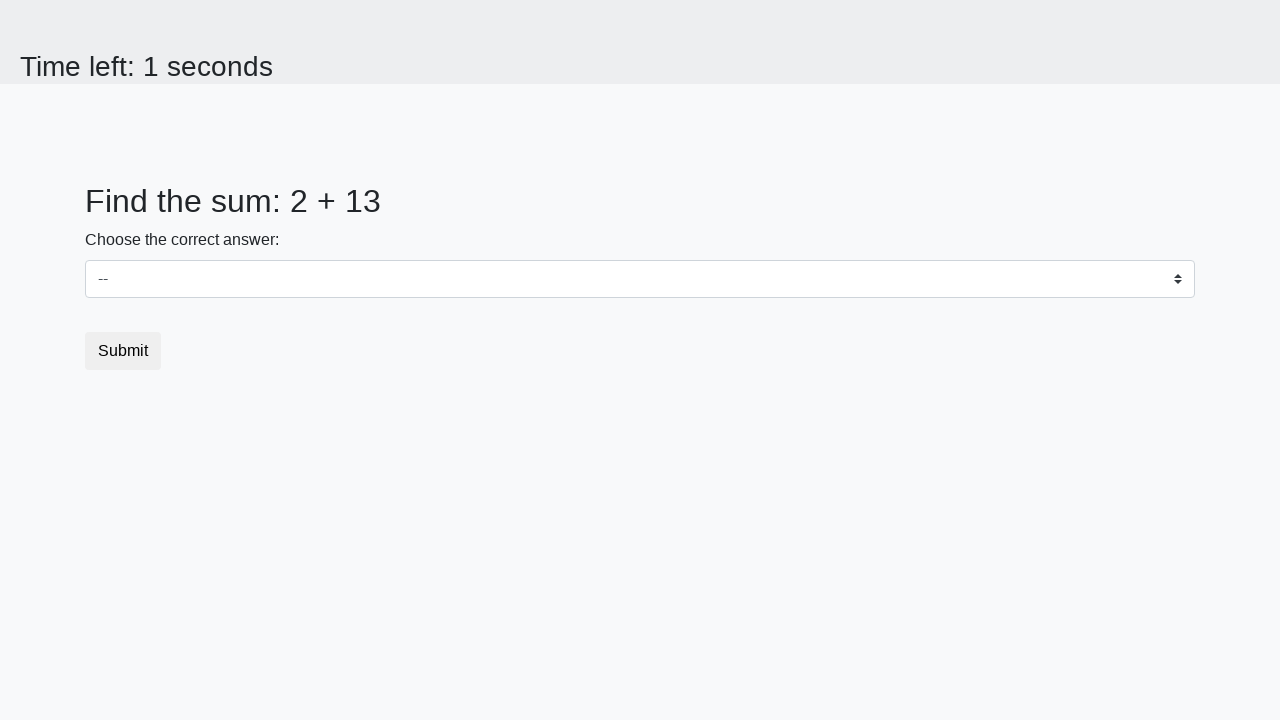